Tests the alert dialog box functionality by launching an alert and accepting it.

Starting URL: https://bonigarcia.dev/selenium-webdriver-java/

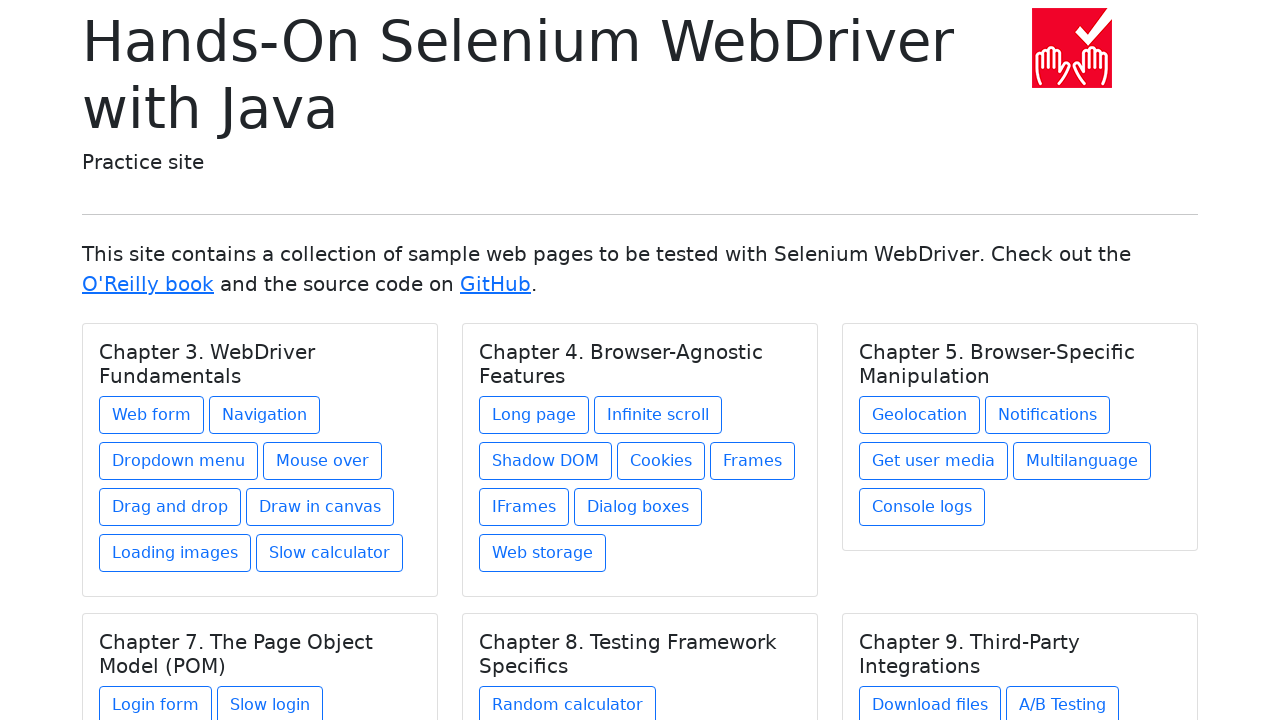

Clicked on 'Dialog boxes' link at (638, 507) on xpath=//a[text() = 'Dialog boxes']
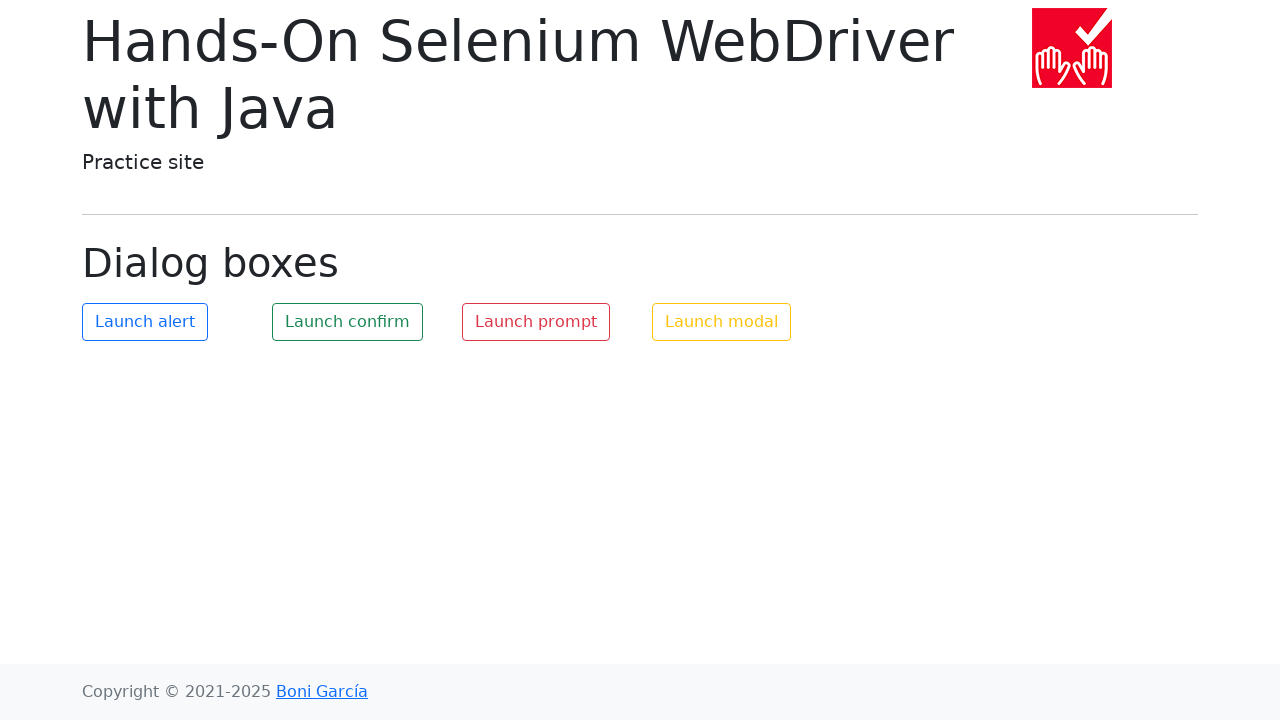

Verified page title is 'Dialog boxes'
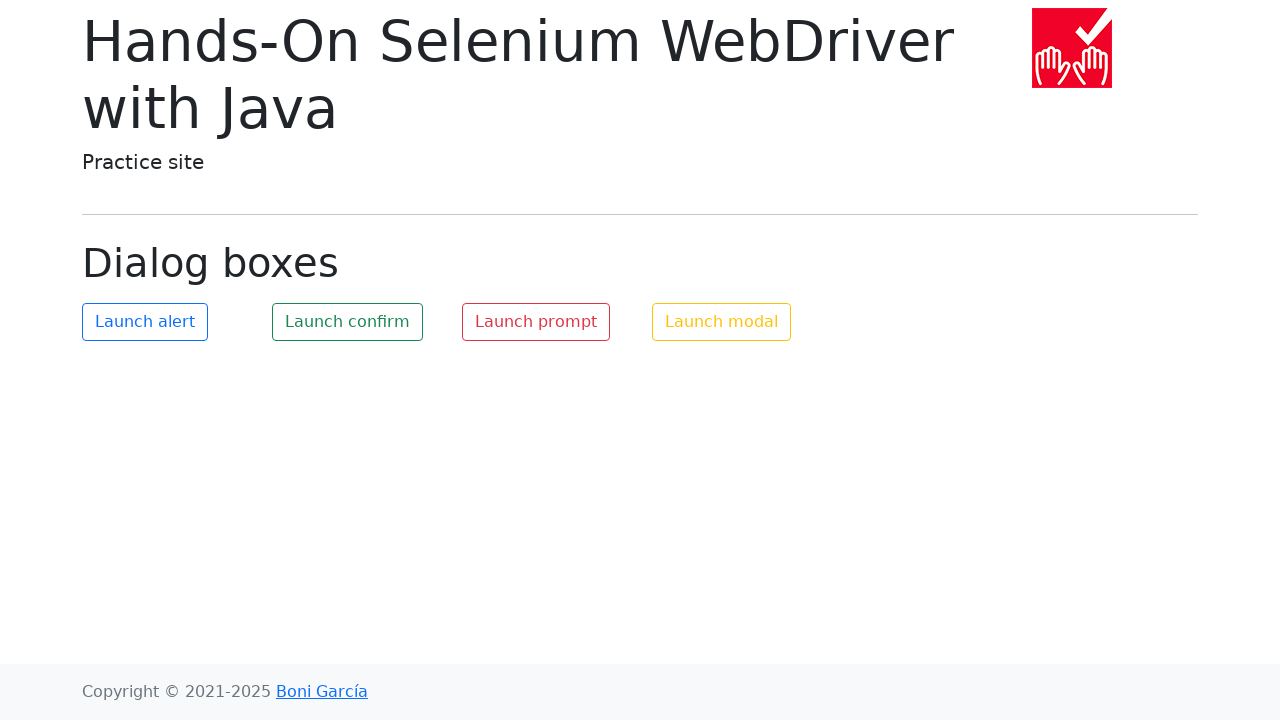

Set up dialog handler to automatically accept alerts
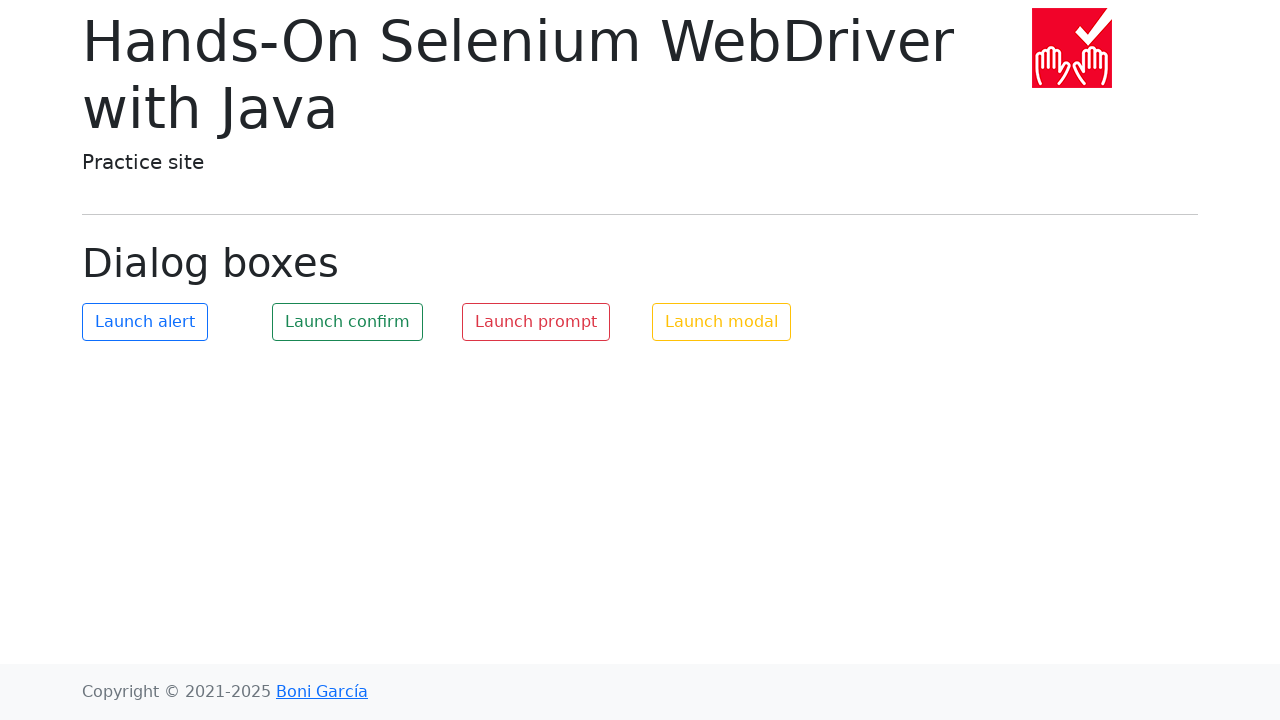

Clicked 'Launch Alert' button at (145, 322) on #my-alert
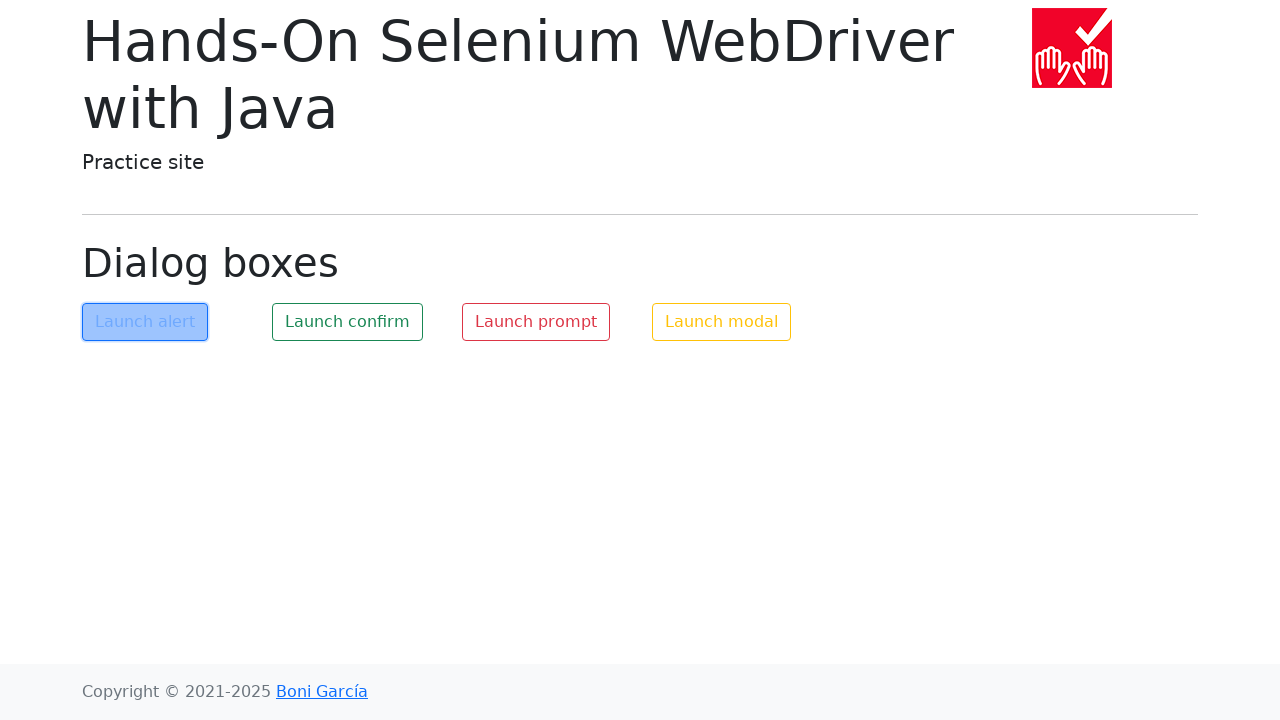

Waited for alert dialog to be handled
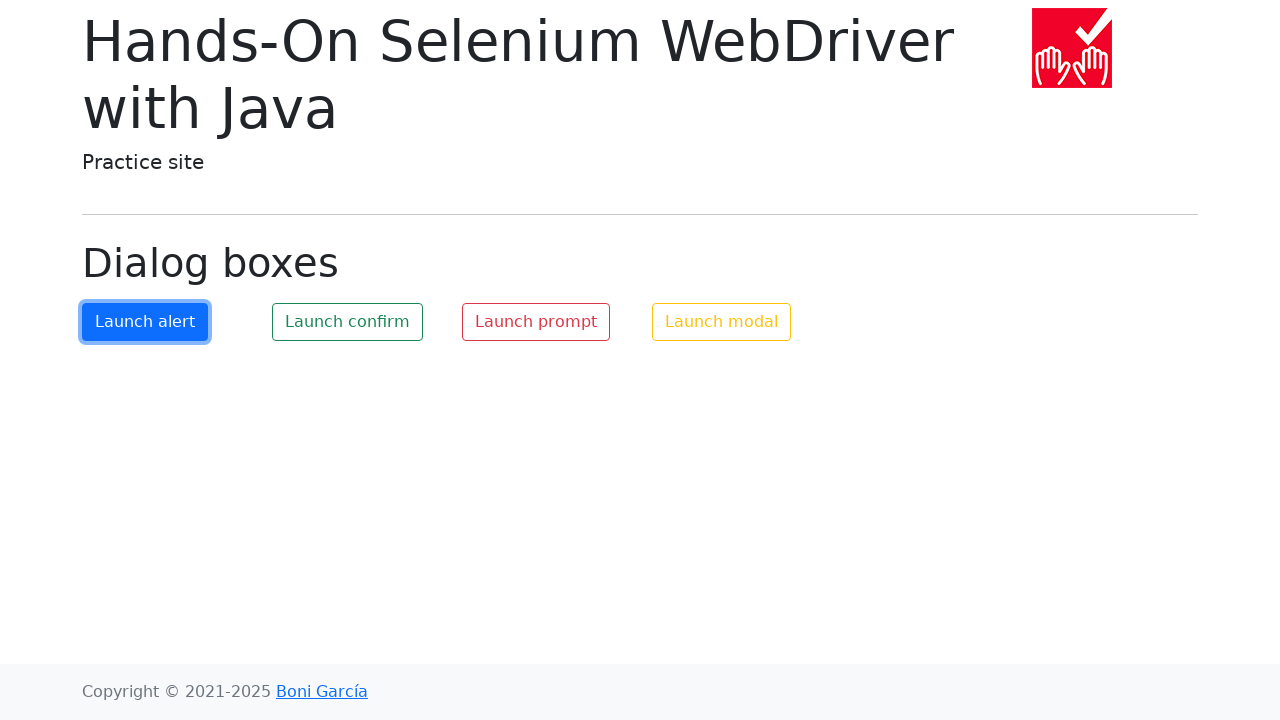

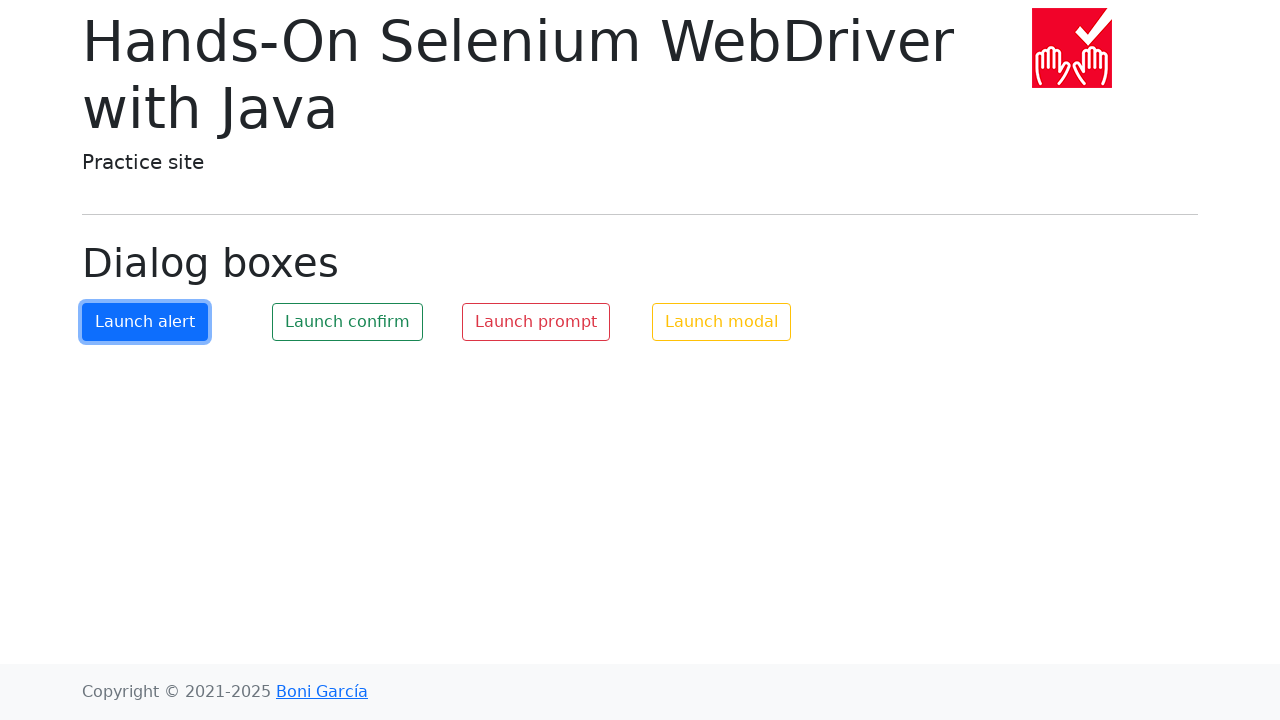